Tests dropdown selection functionality on a Vietnamese government registration page by selecting a province from a dropdown and verifying the selection

Starting URL: https://egov.danang.gov.vn/reg/

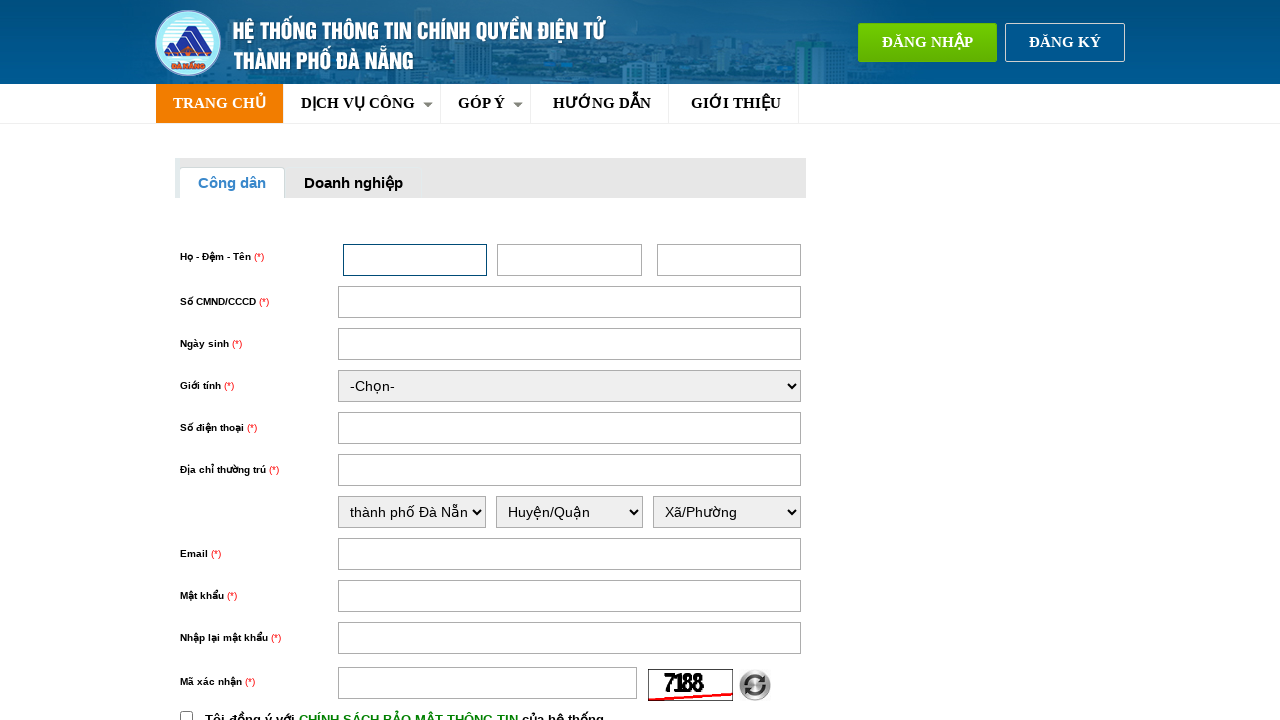

Selected 'tỉnh Bình Thuận' from province dropdown on select#thuongtru_tinhthanh
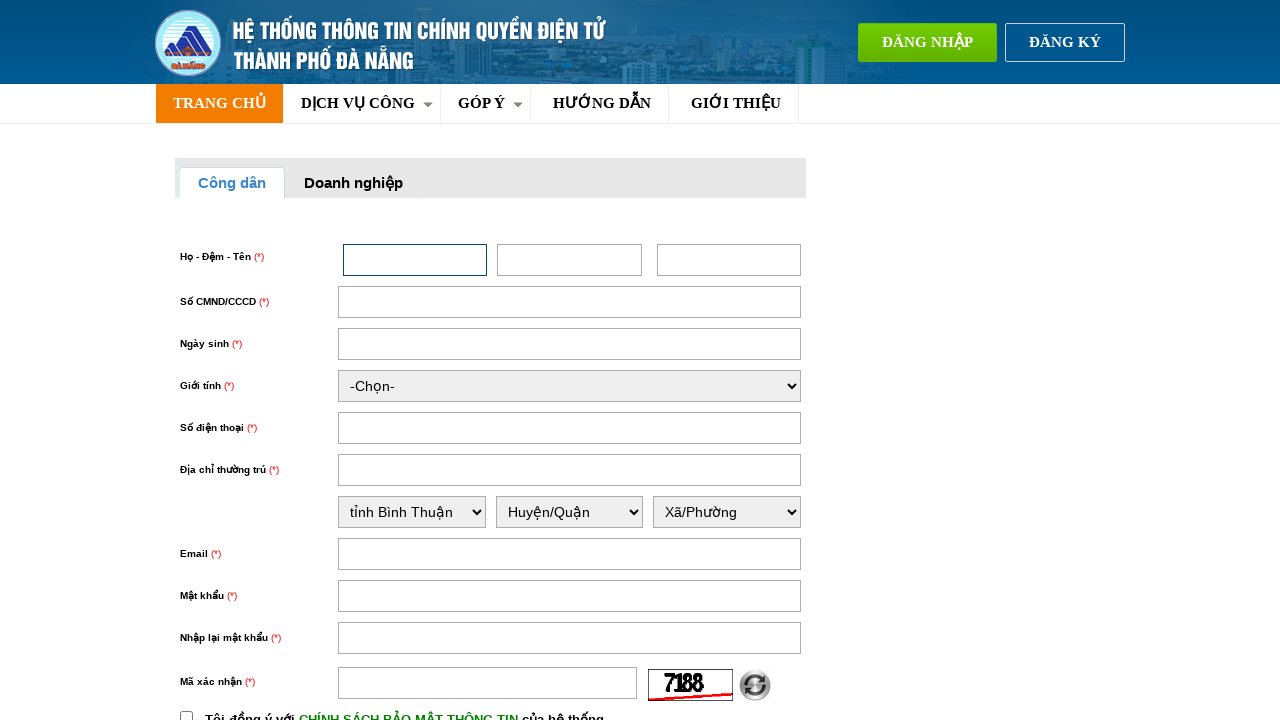

Waited 2 seconds for dropdown selection to take effect
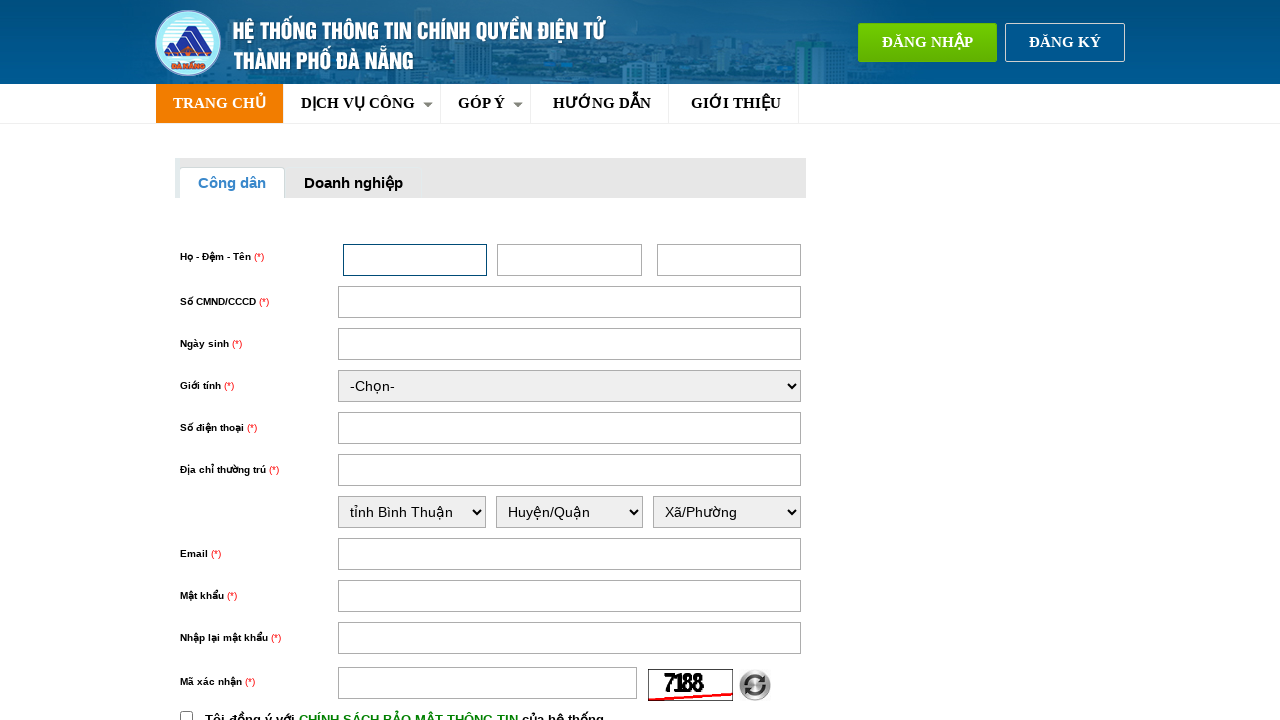

Retrieved selected value from province dropdown
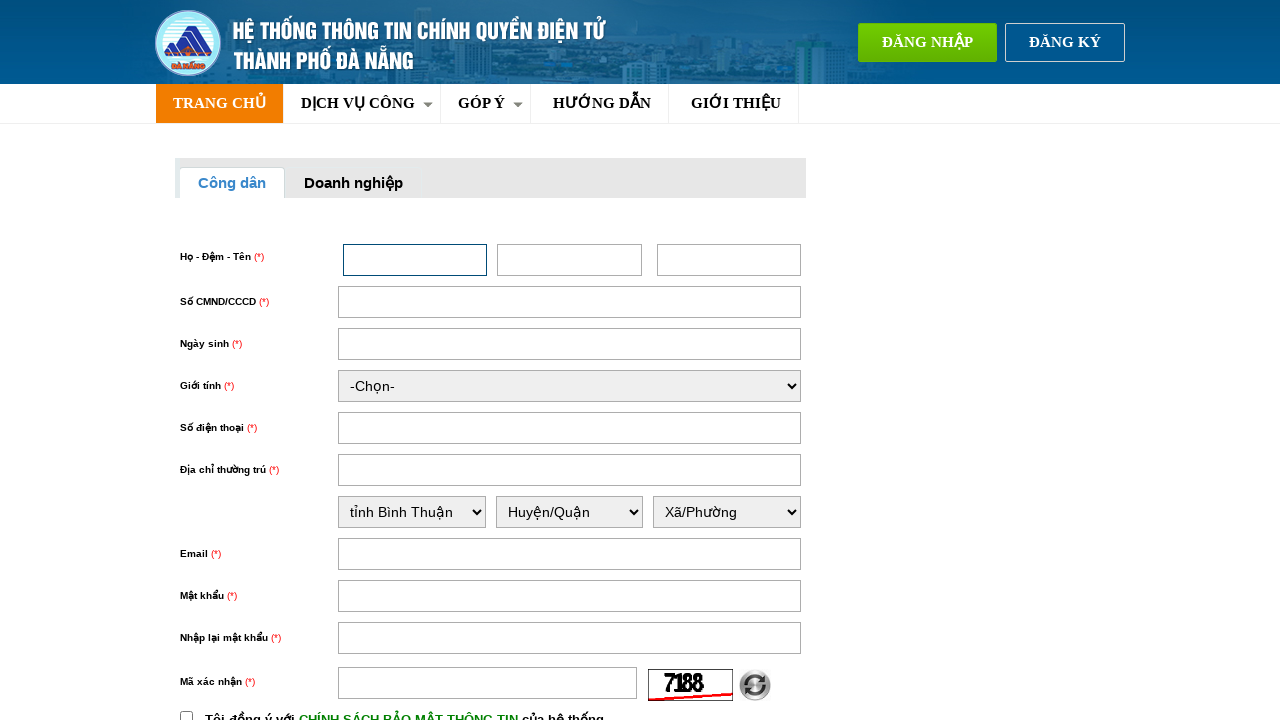

Verified that 'tỉnh Bình Thuận' is correctly selected in dropdown
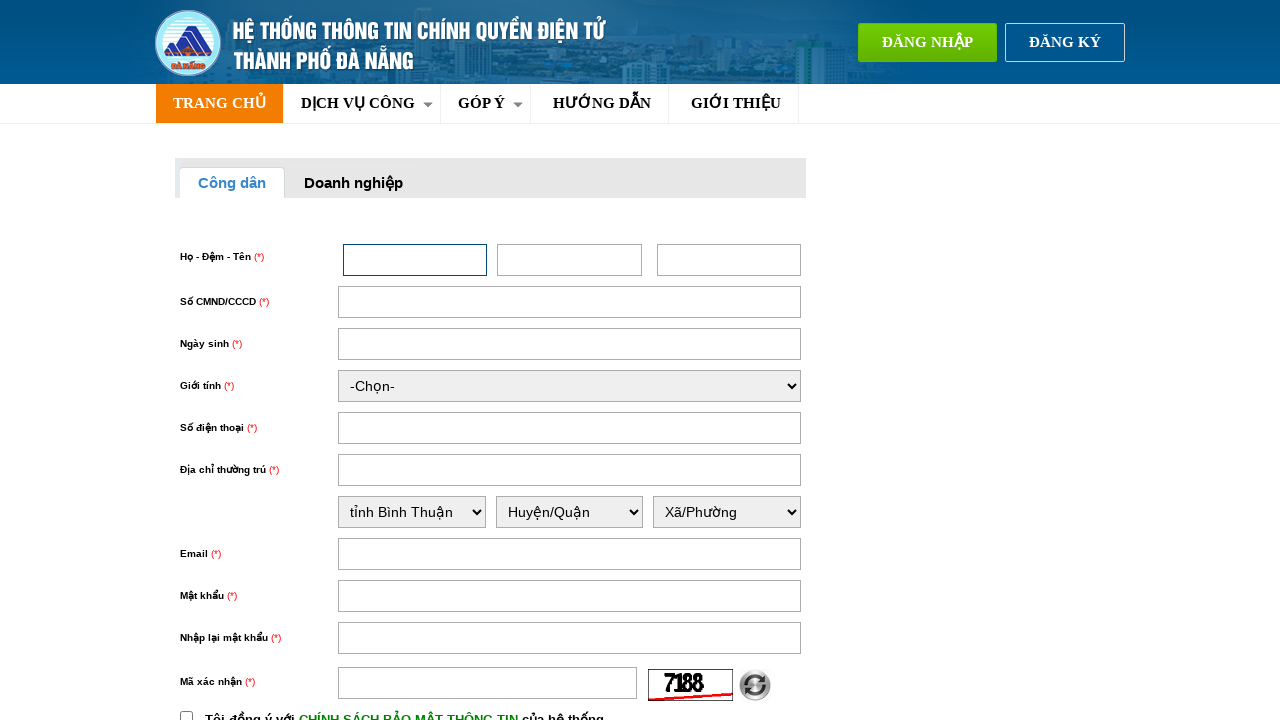

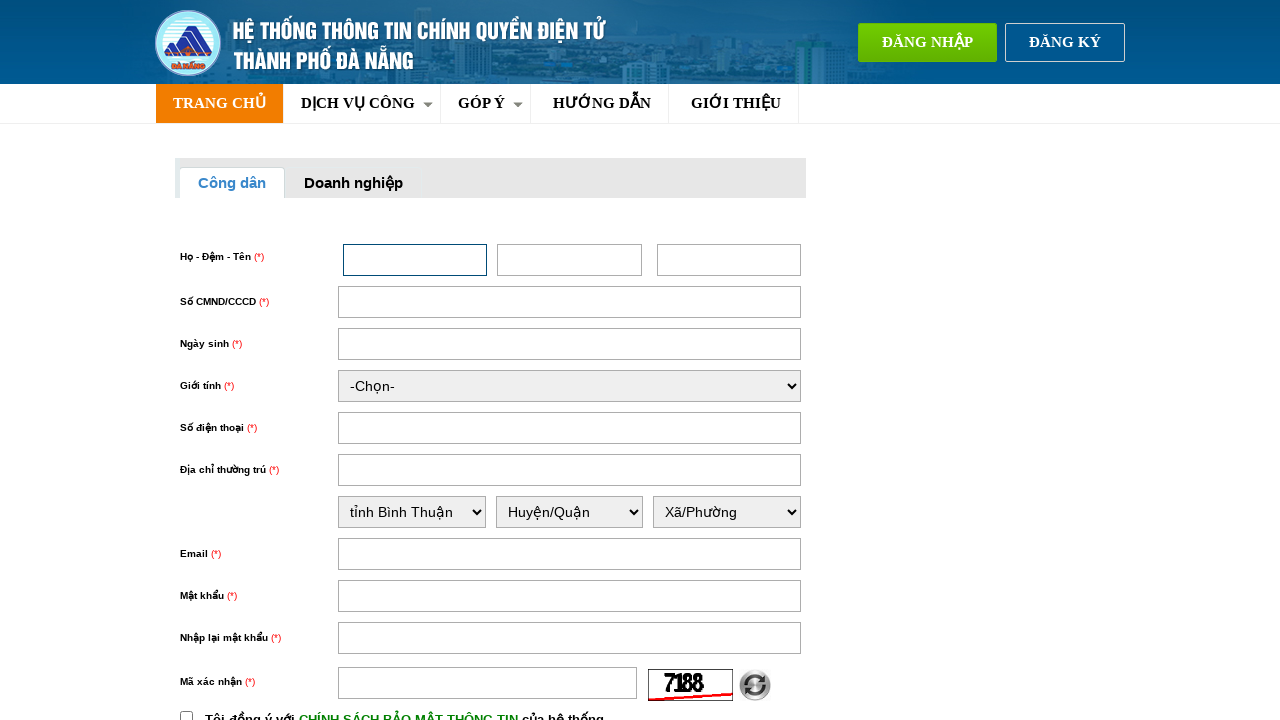